Tests drag and drop functionality on jQuery UI demo page by dragging an element from source to target within an iframe

Starting URL: https://jqueryui.com/droppable/

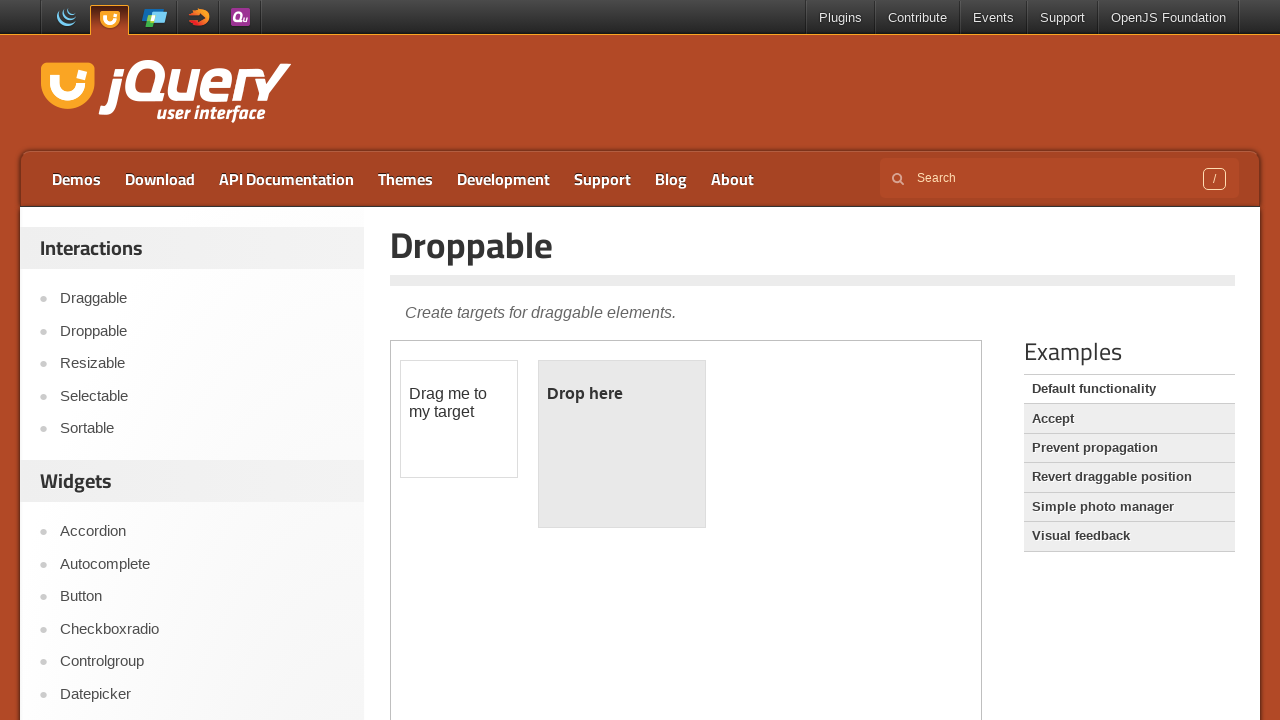

Waited for iframe to load on jQuery UI droppable demo page
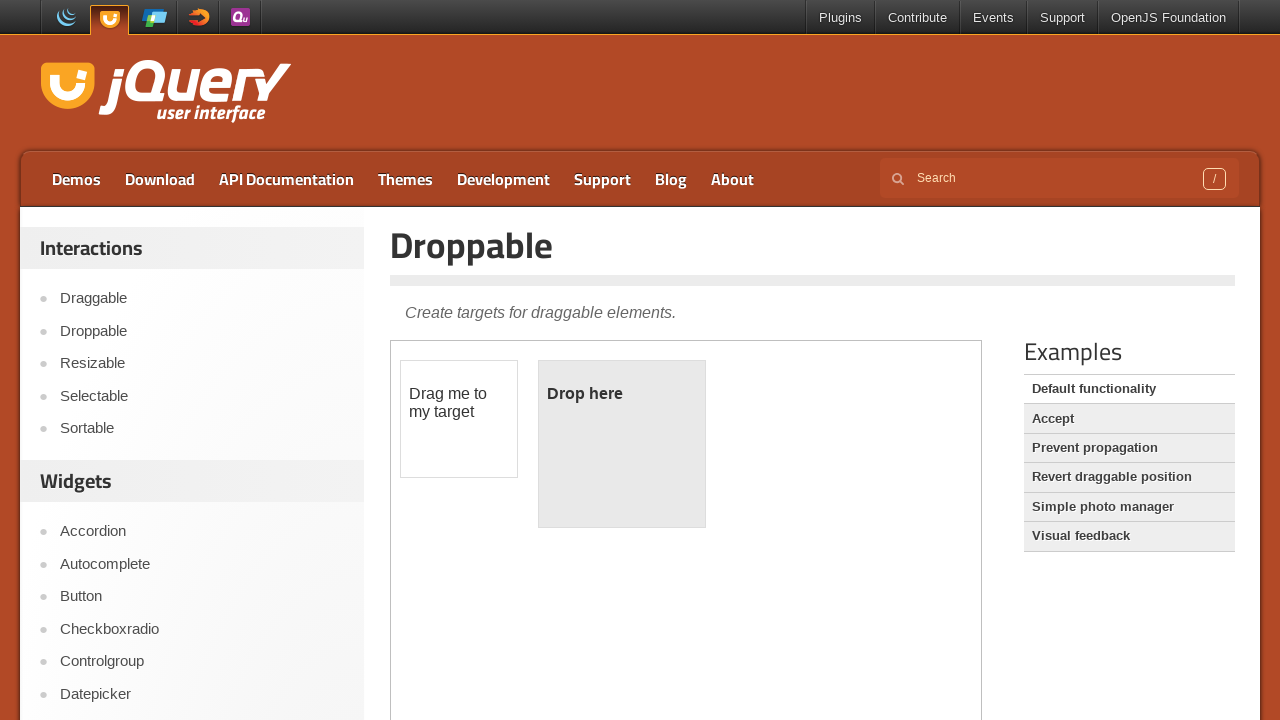

Located and switched to the droppable demo iframe
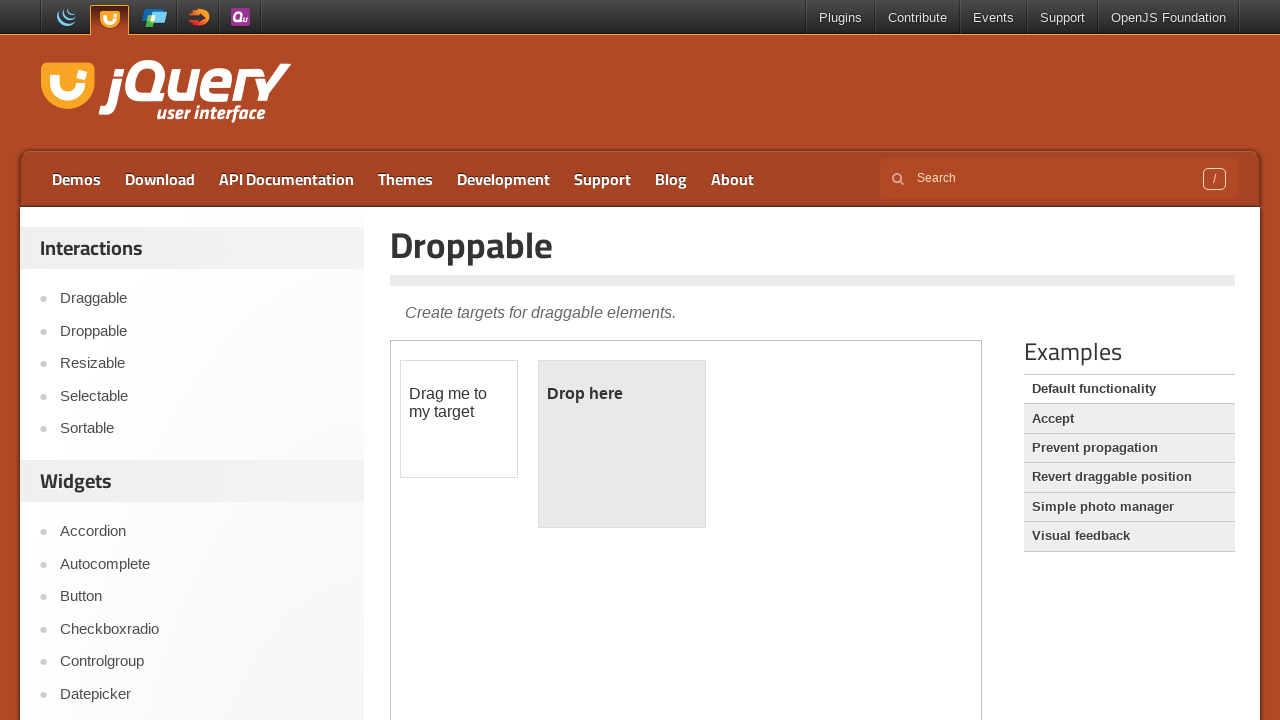

Located the draggable source element
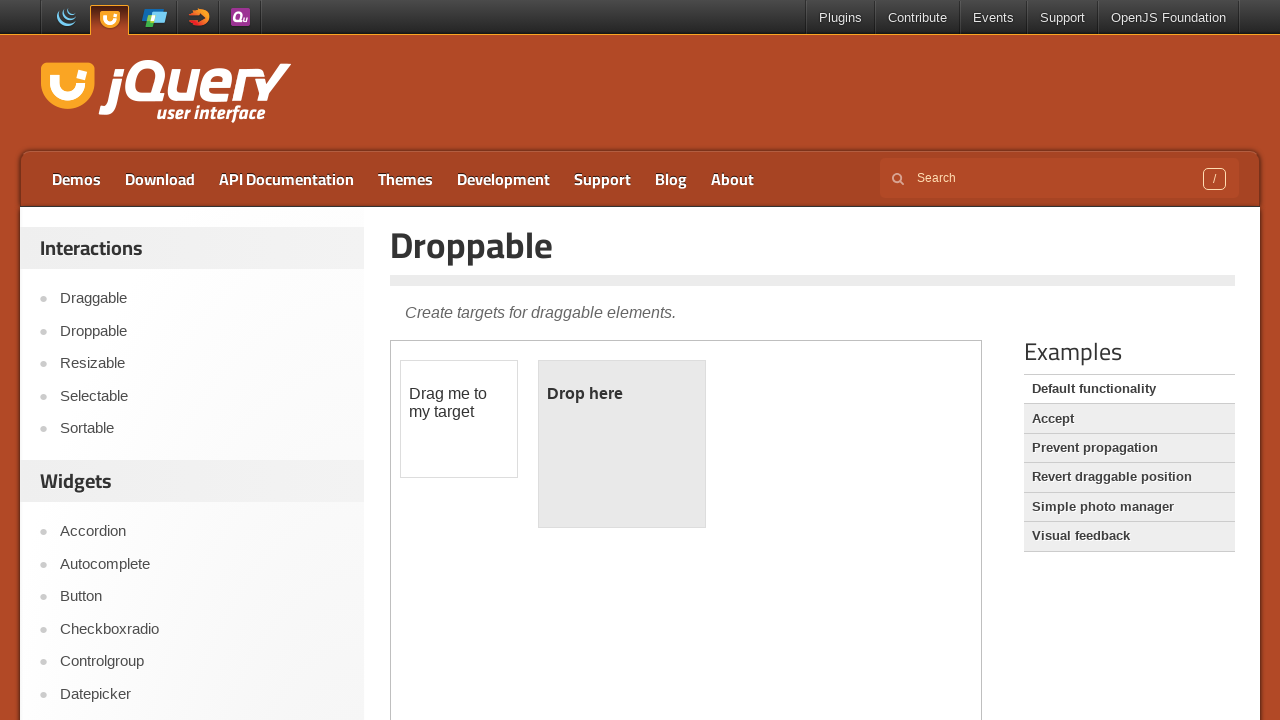

Located the droppable target element
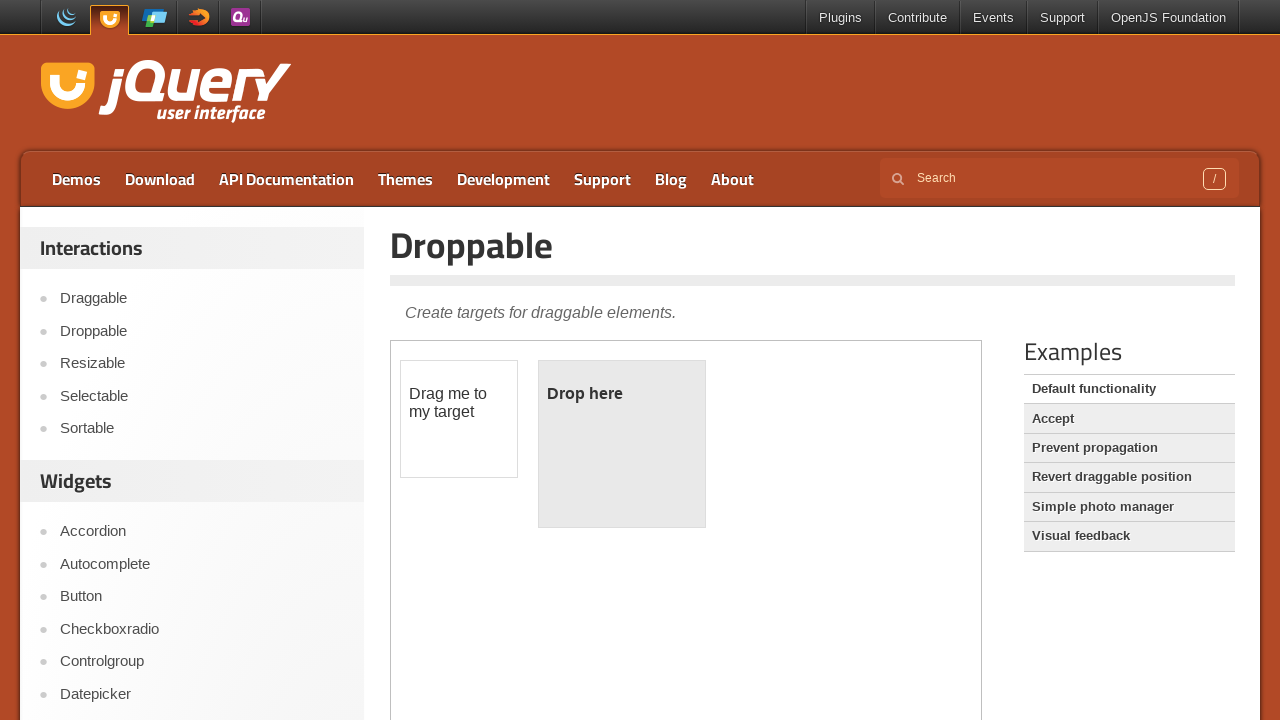

Dragged source element to target element at (622, 444)
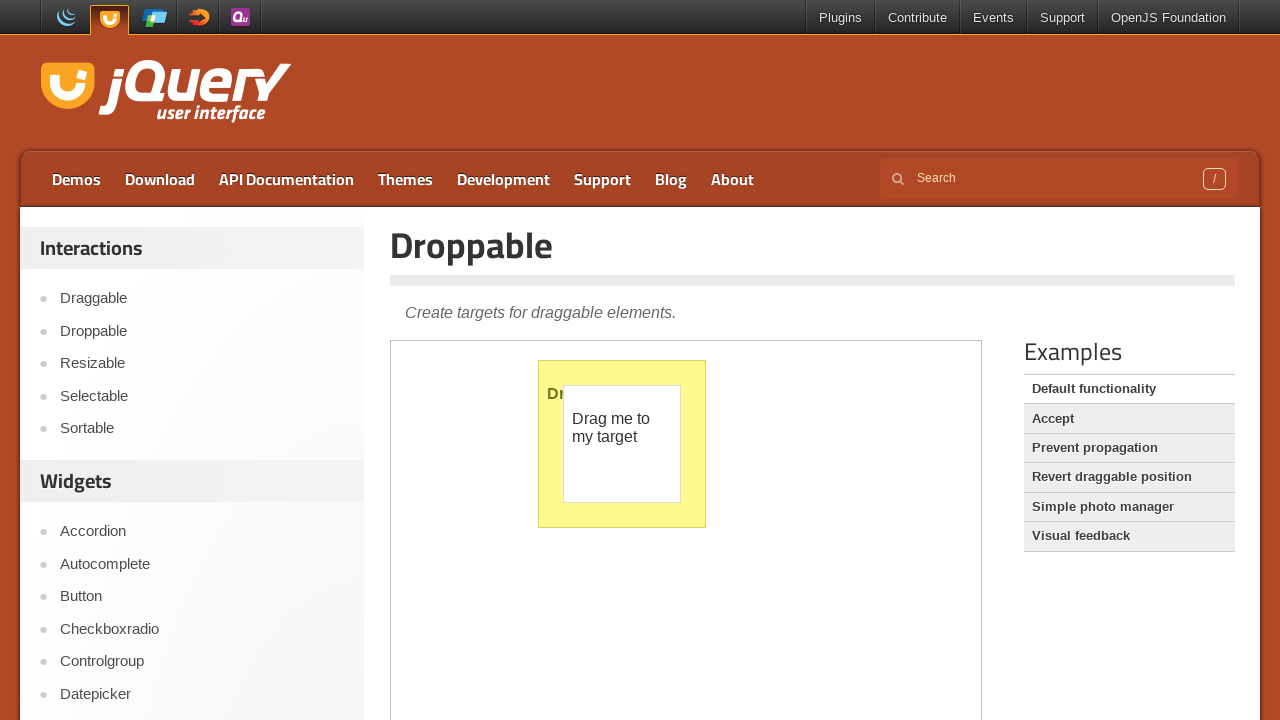

Verified drop was successful - target element now shows 'Dropped!' text
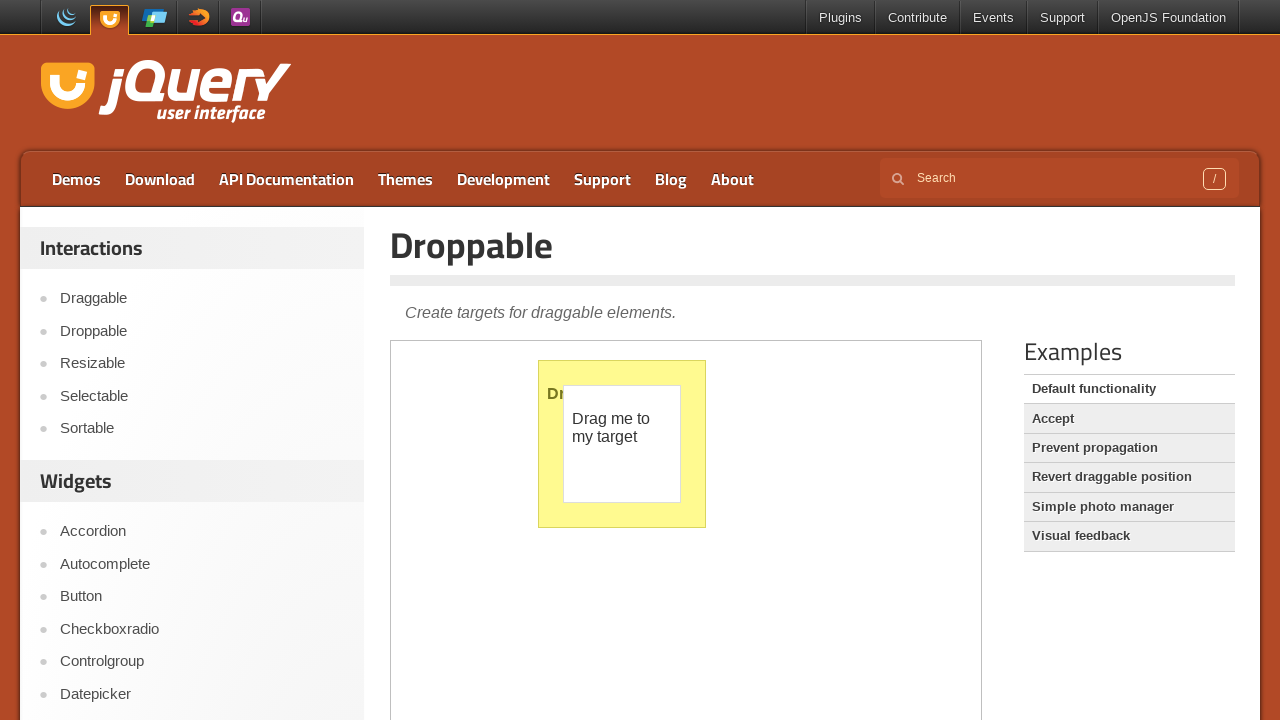

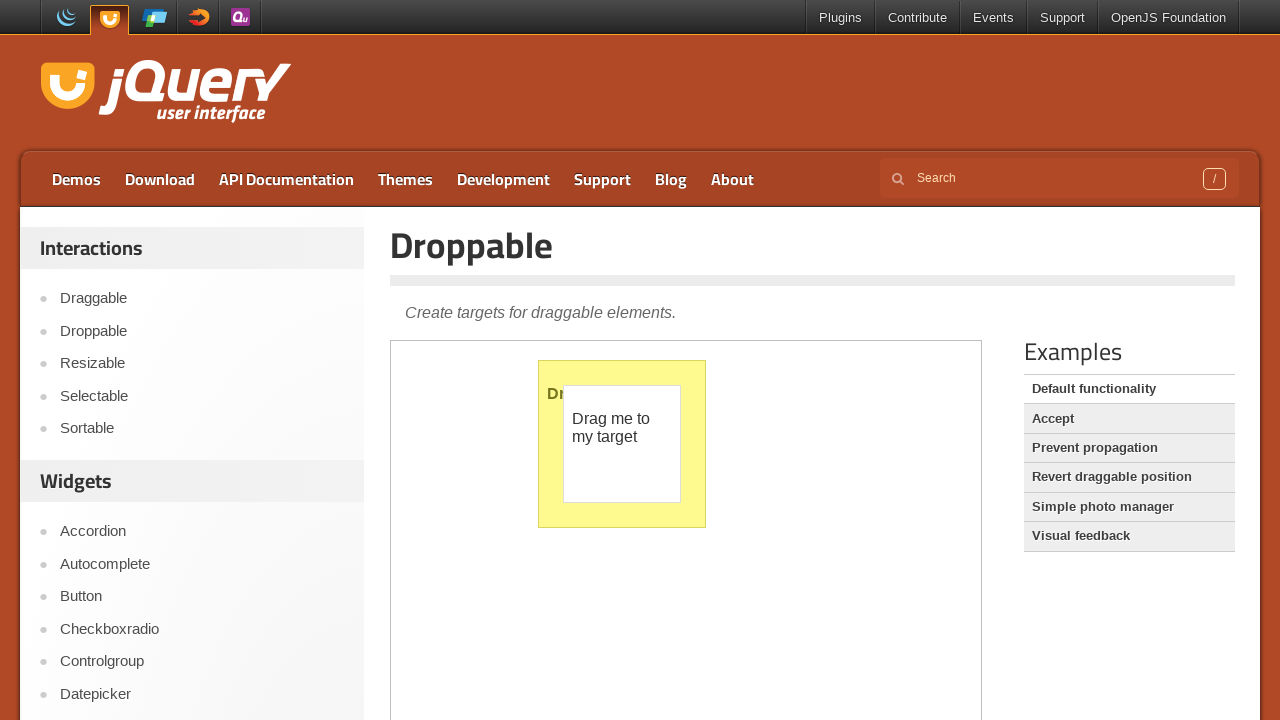